Navigates to a Stepik lesson page, fills in a textarea with an answer, and submits the response

Starting URL: https://stepik.org/lesson/25969/step/12

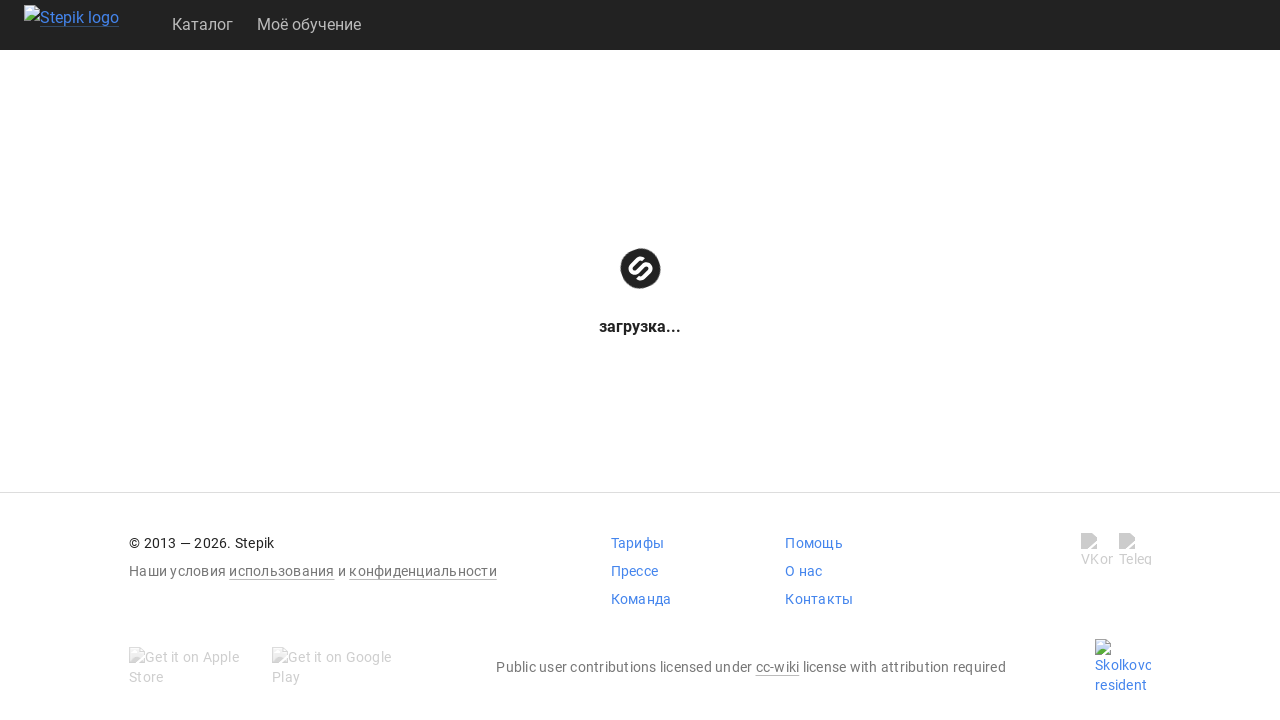

Textarea element loaded on Stepik lesson page
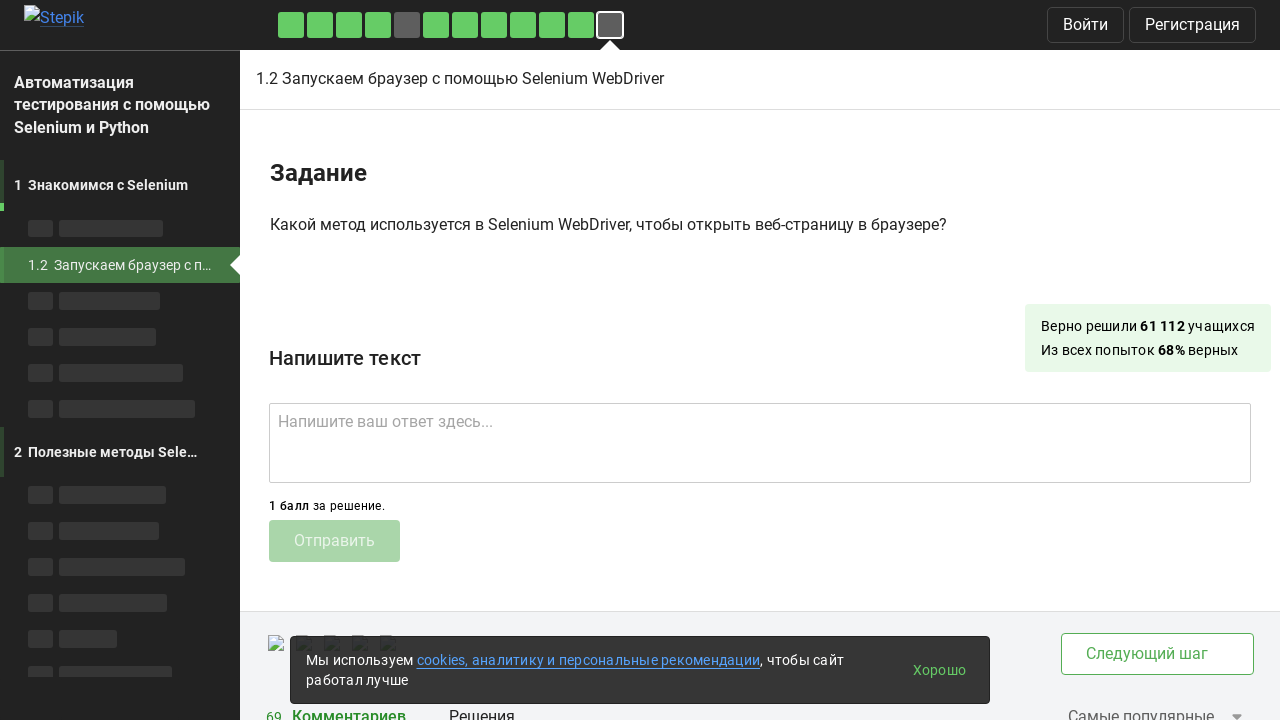

Filled textarea with answer 'get()' on .textarea
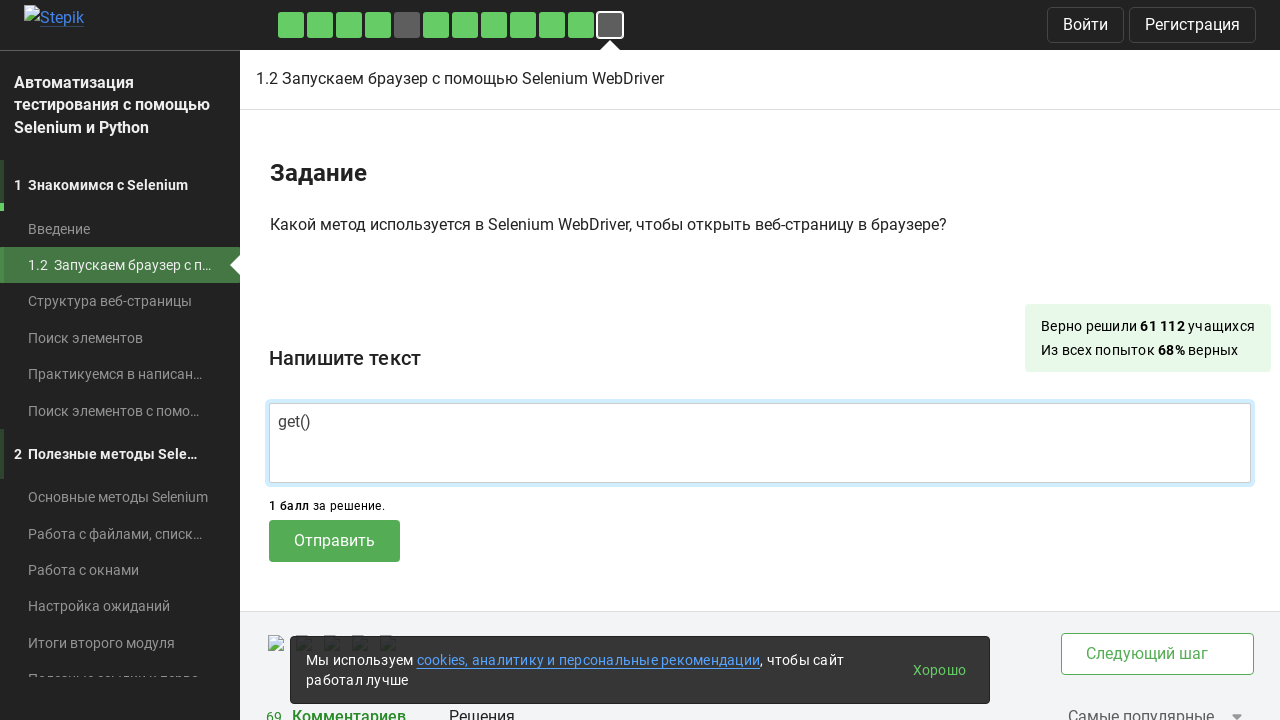

Clicked submit button to submit response at (334, 541) on .submit-submission
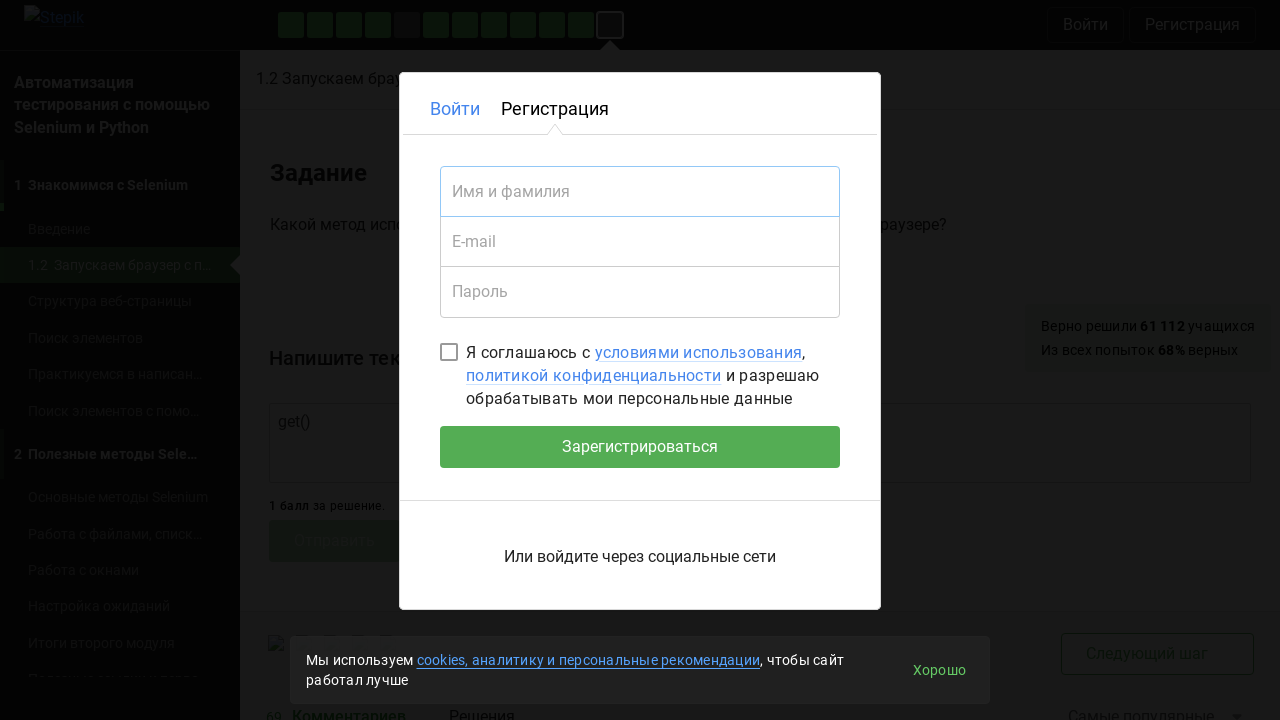

Waited 2 seconds for submission to process
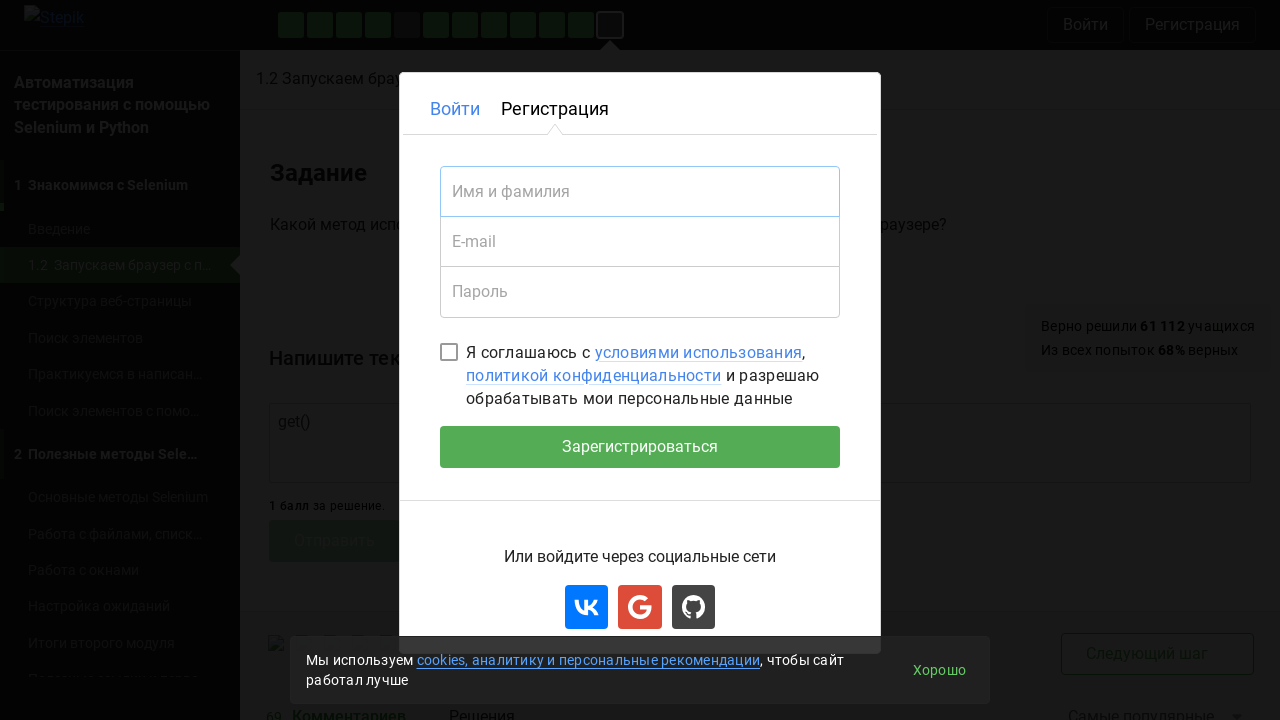

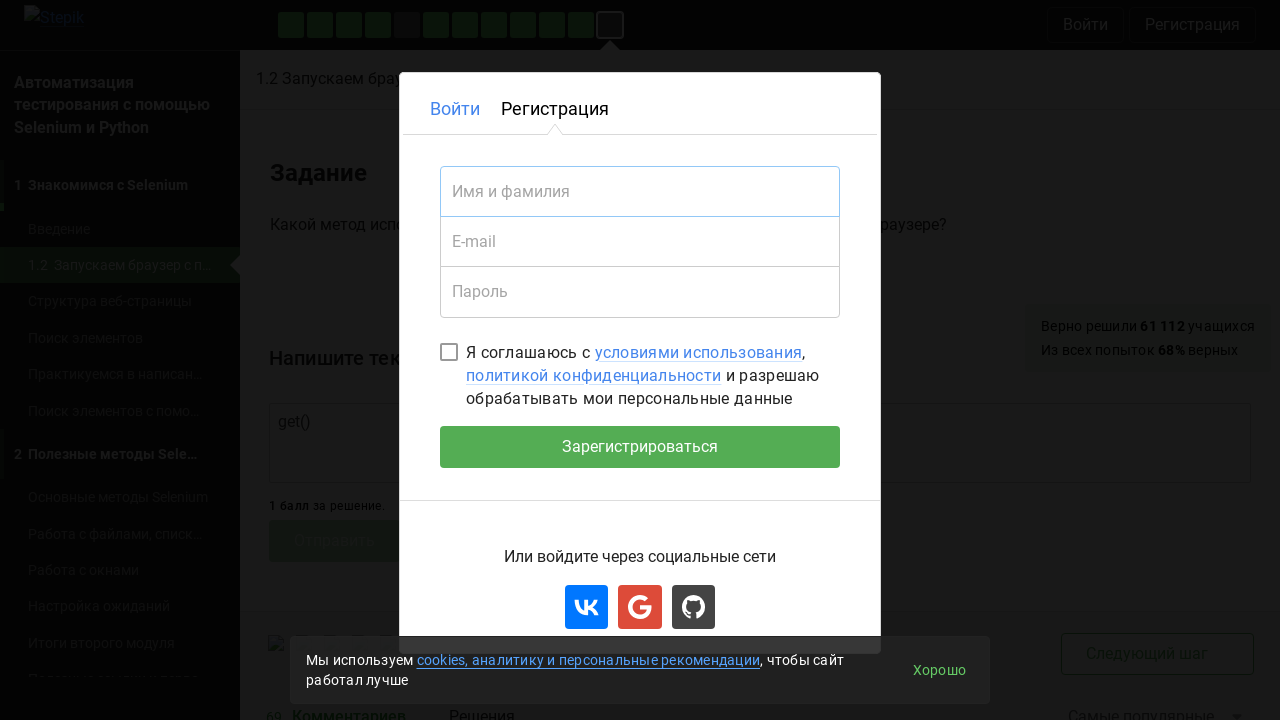